Navigates to Selenium HQ website and verifies that links are present on the page

Starting URL: https://www.seleniumhq.org/

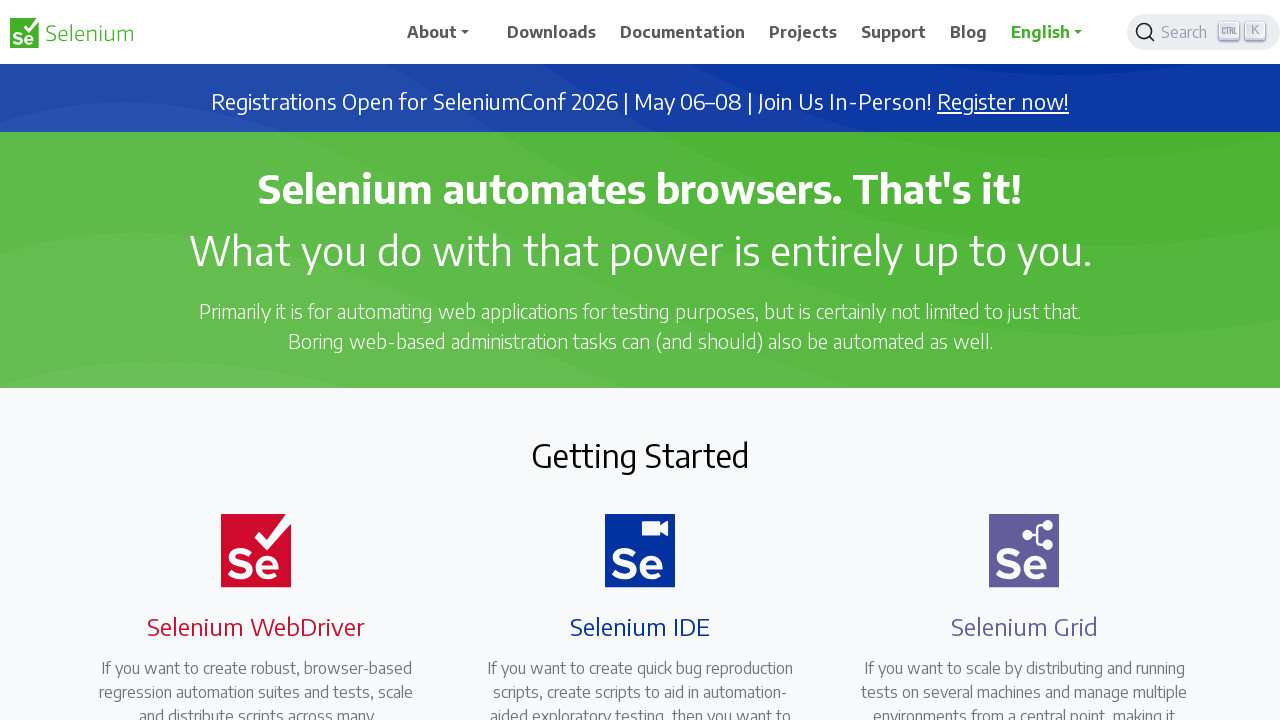

Navigated to Selenium HQ website
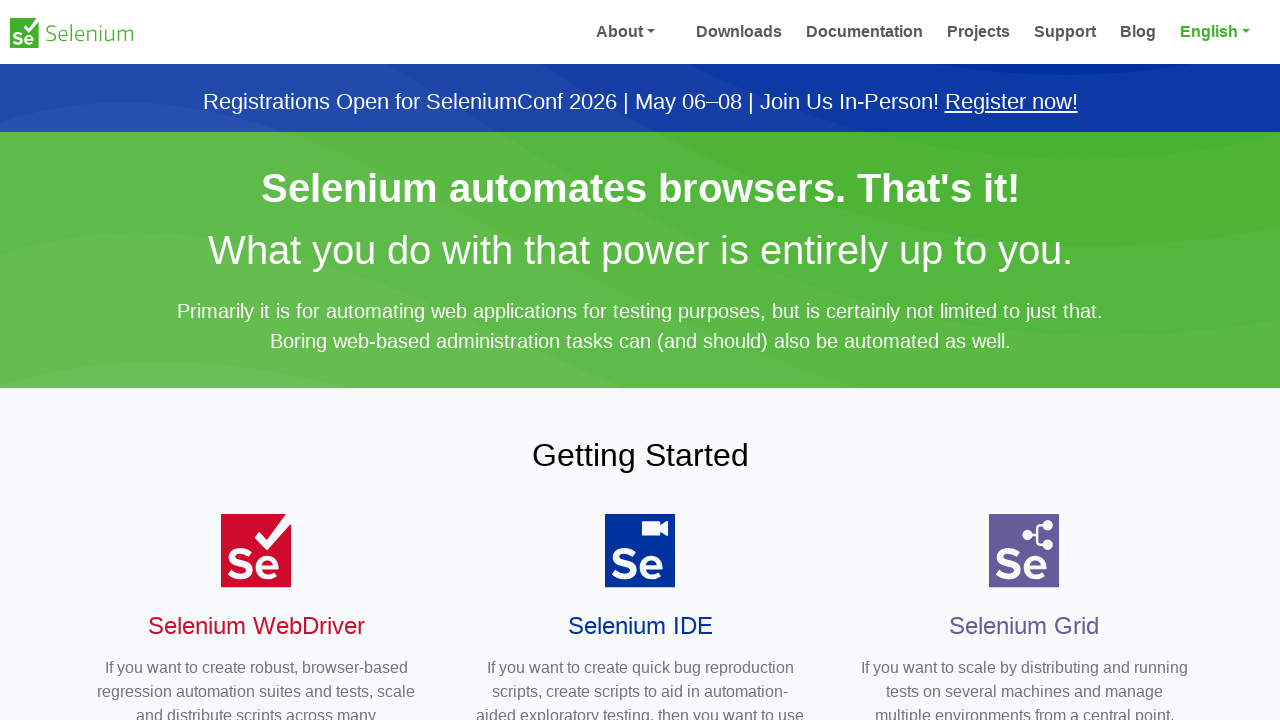

Waited for links to load on the page
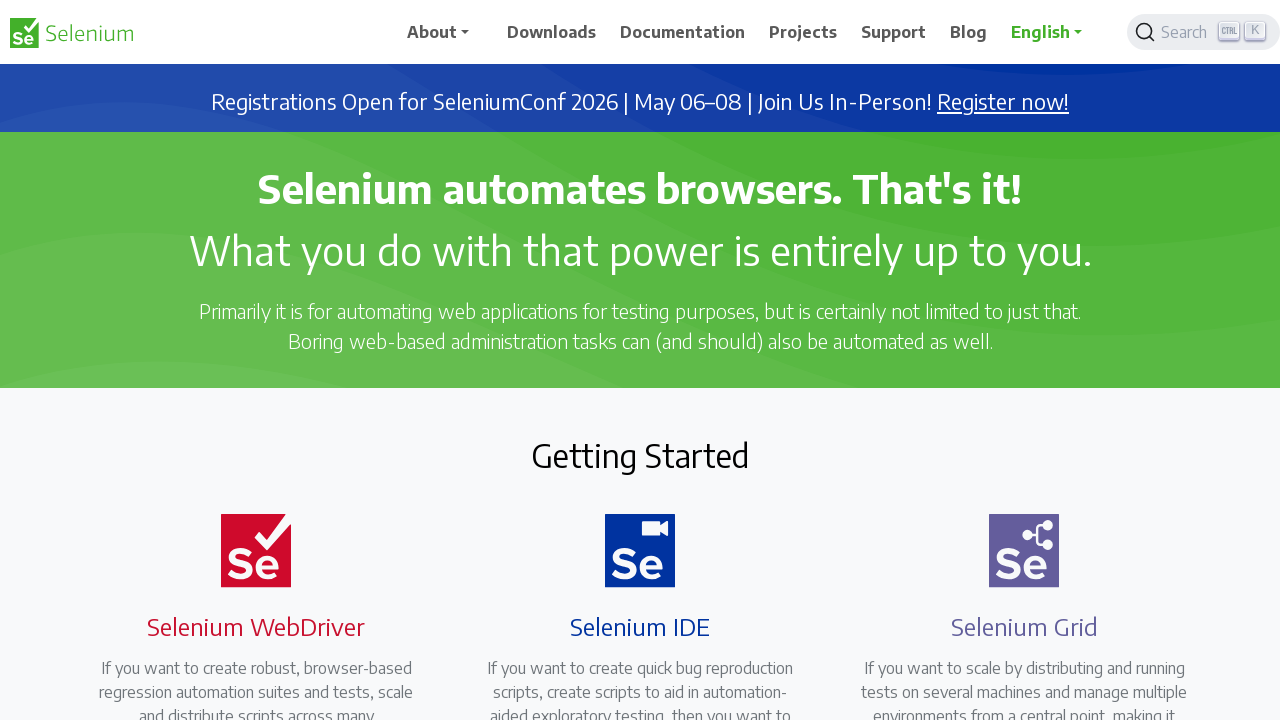

Found 54 links on the page
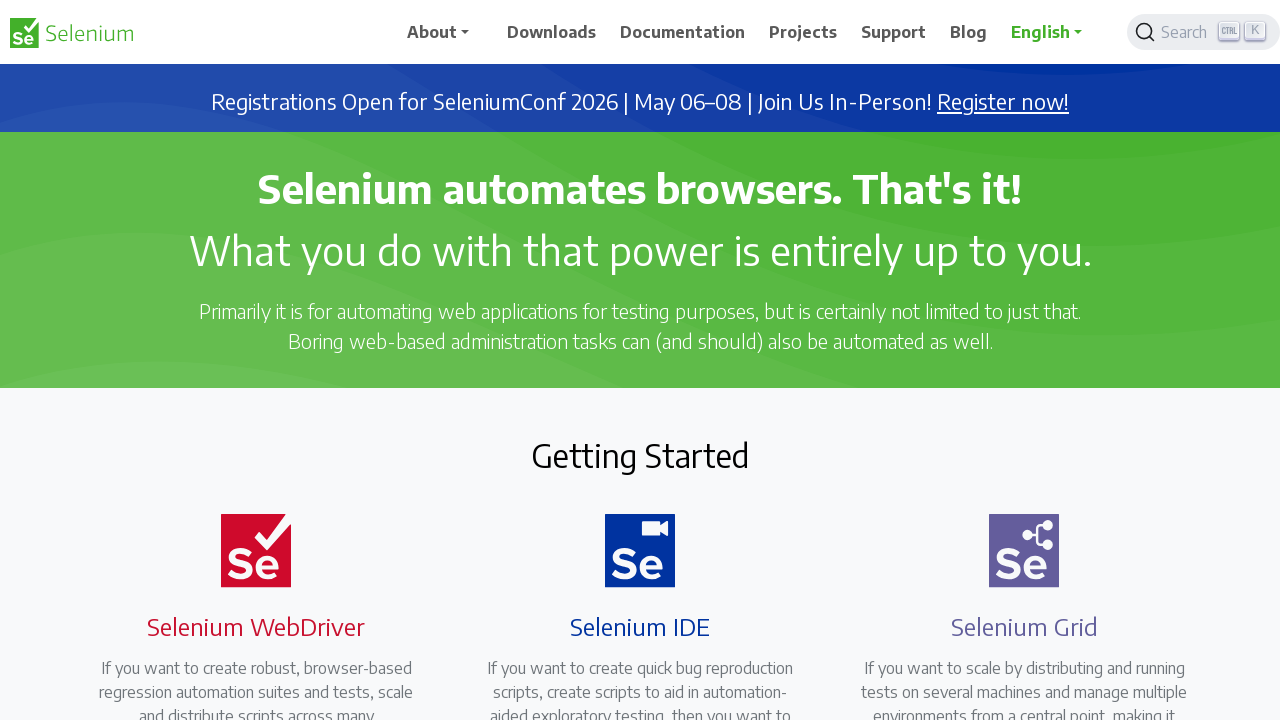

Verified that links are present on the page (assertion passed)
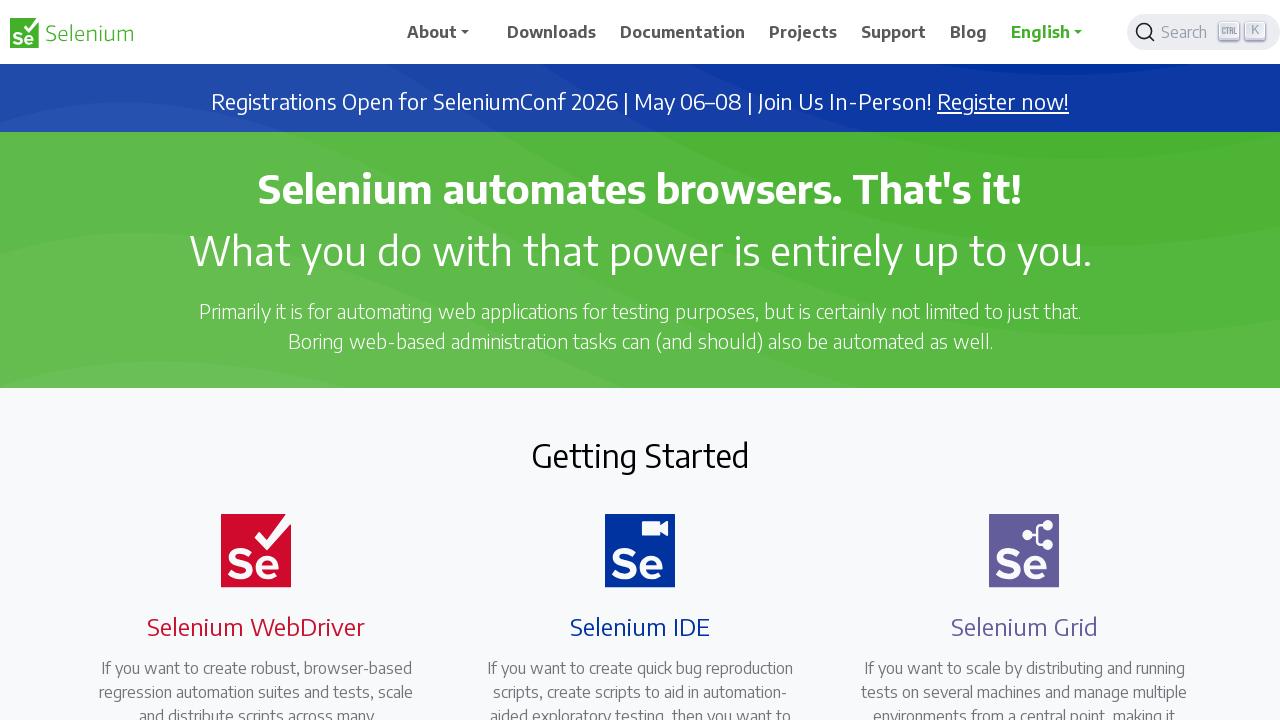

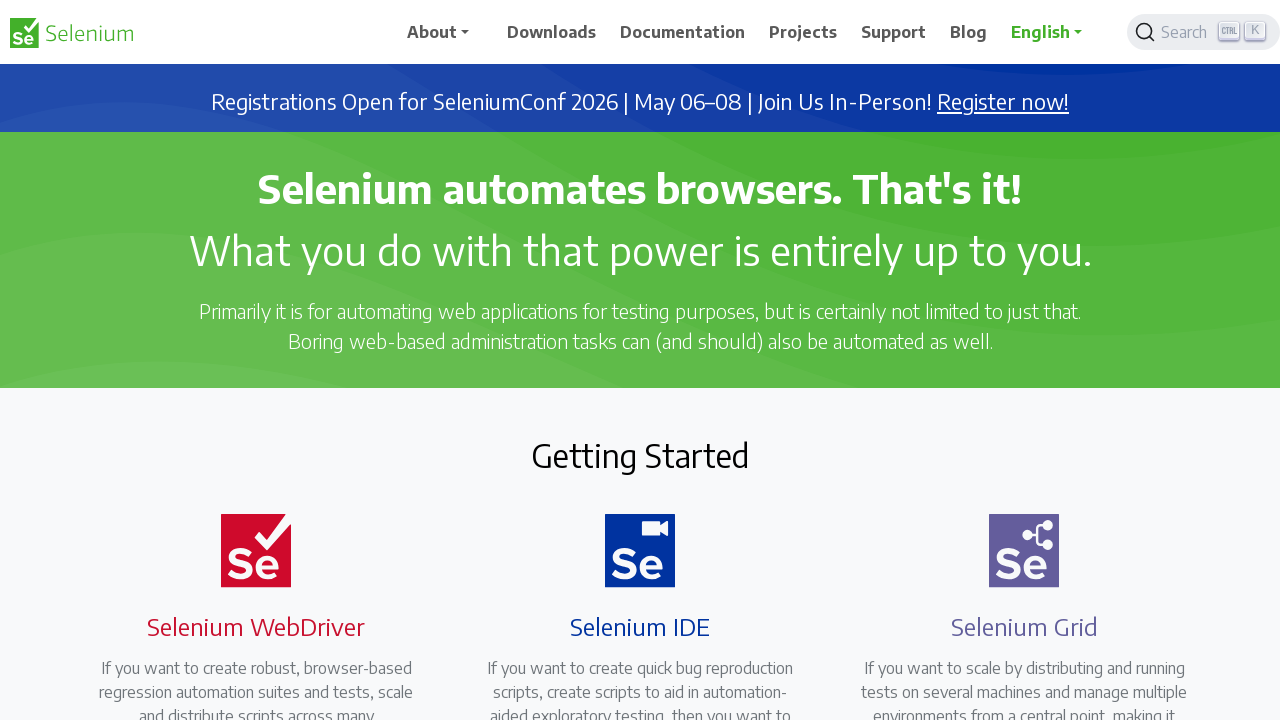